Tests marking individual todo items as complete by checking their checkboxes.

Starting URL: https://demo.playwright.dev/todomvc

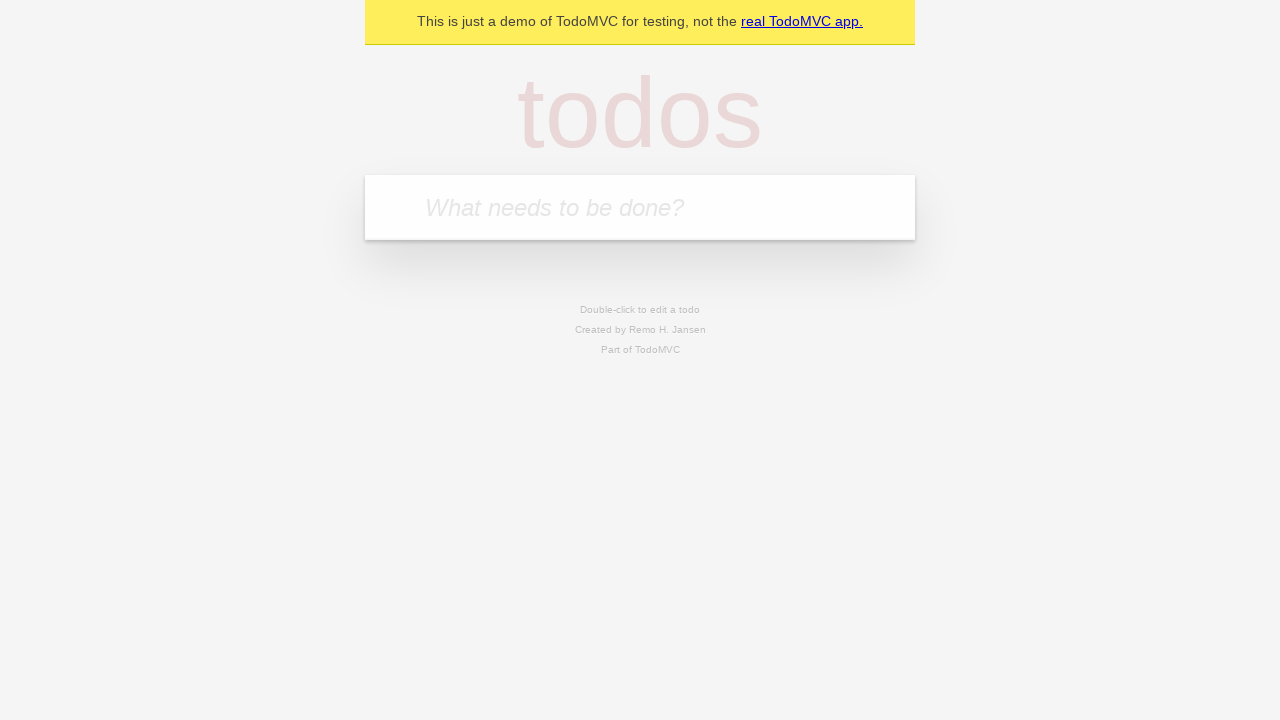

Filled todo input field with 'buy some cheese' on input[placeholder='What needs to be done?']
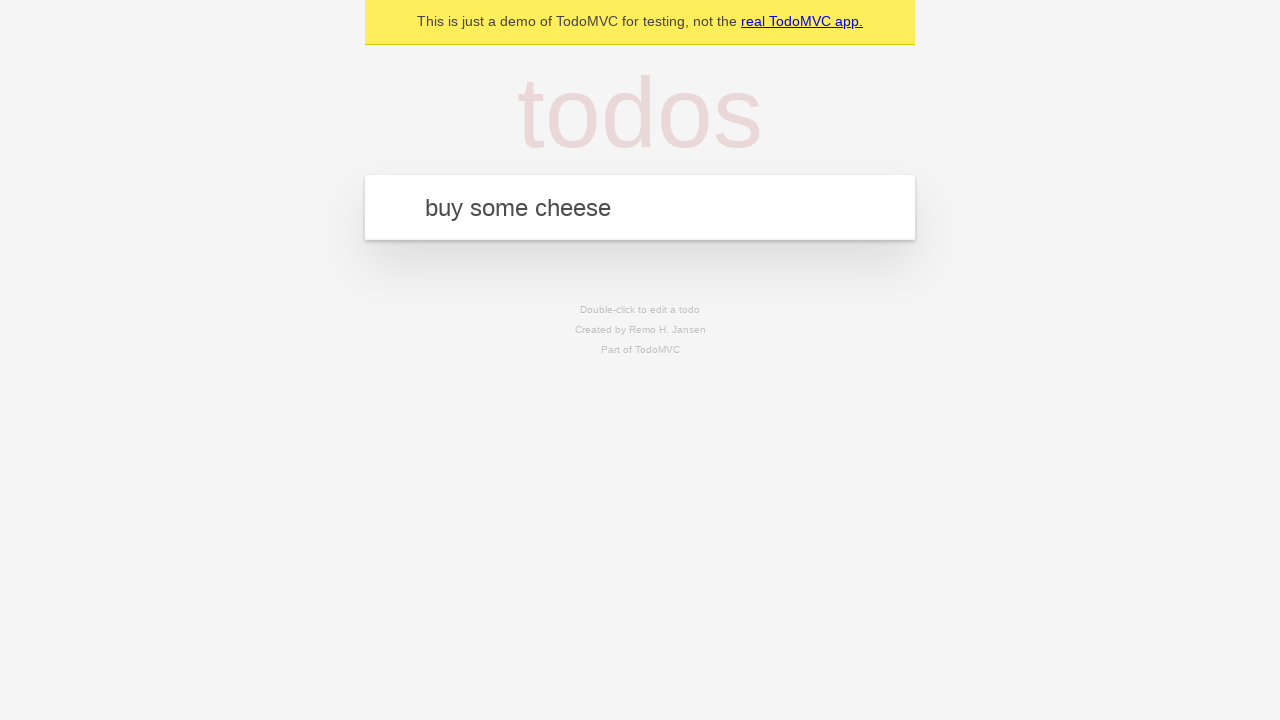

Pressed Enter to create first todo item on input[placeholder='What needs to be done?']
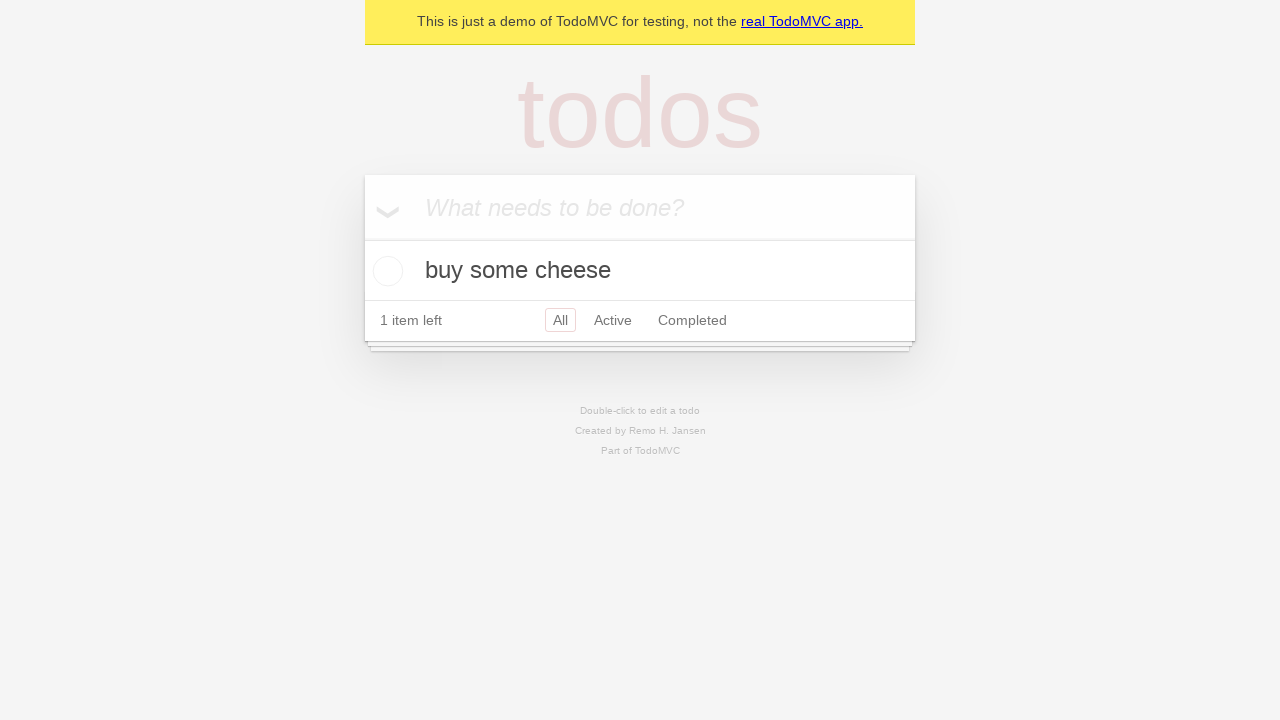

Filled todo input field with 'feed the cat' on input[placeholder='What needs to be done?']
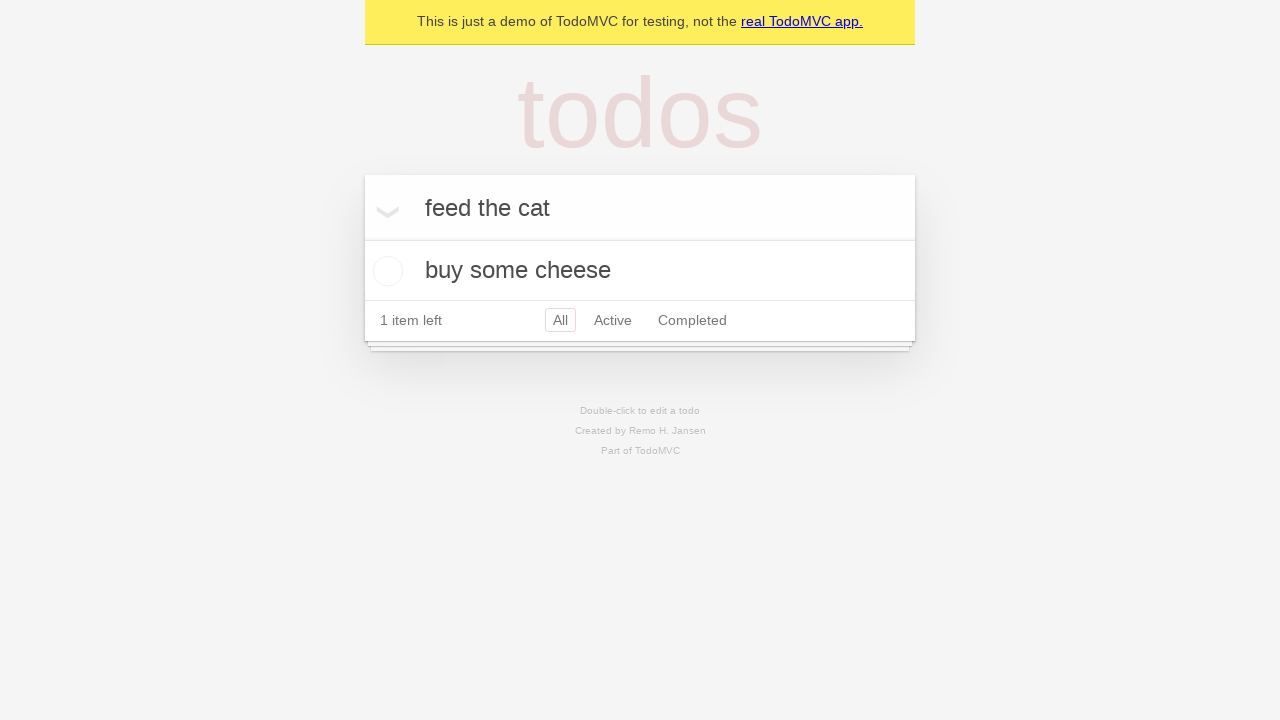

Pressed Enter to create second todo item on input[placeholder='What needs to be done?']
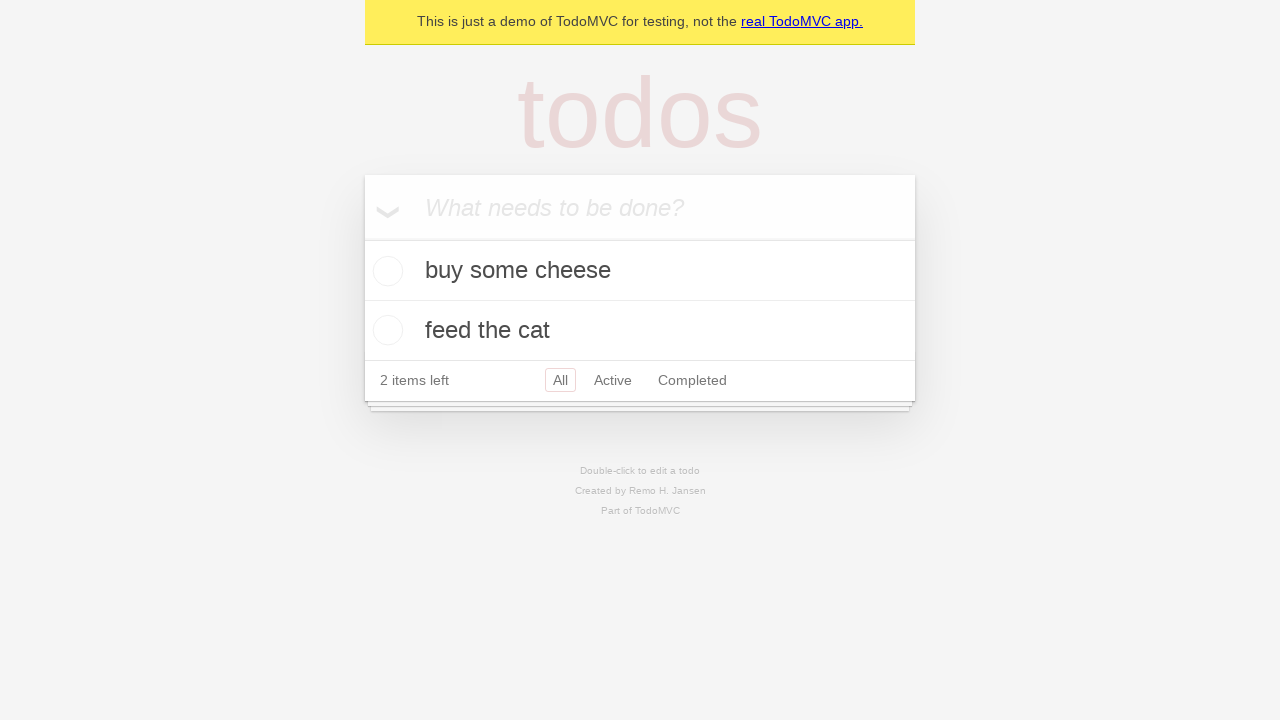

Marked first todo item 'buy some cheese' as complete at (385, 271) on li >> nth=0 >> input[type='checkbox']
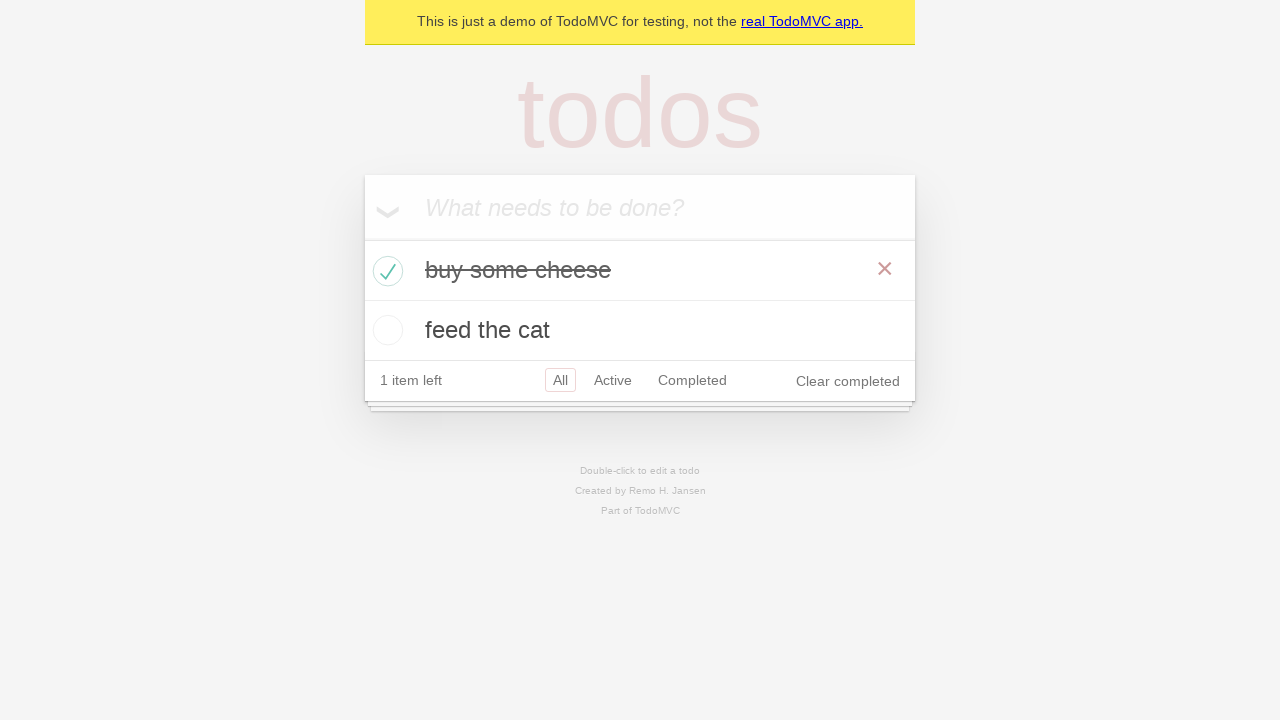

Marked second todo item 'feed the cat' as complete at (385, 330) on li >> nth=1 >> input[type='checkbox']
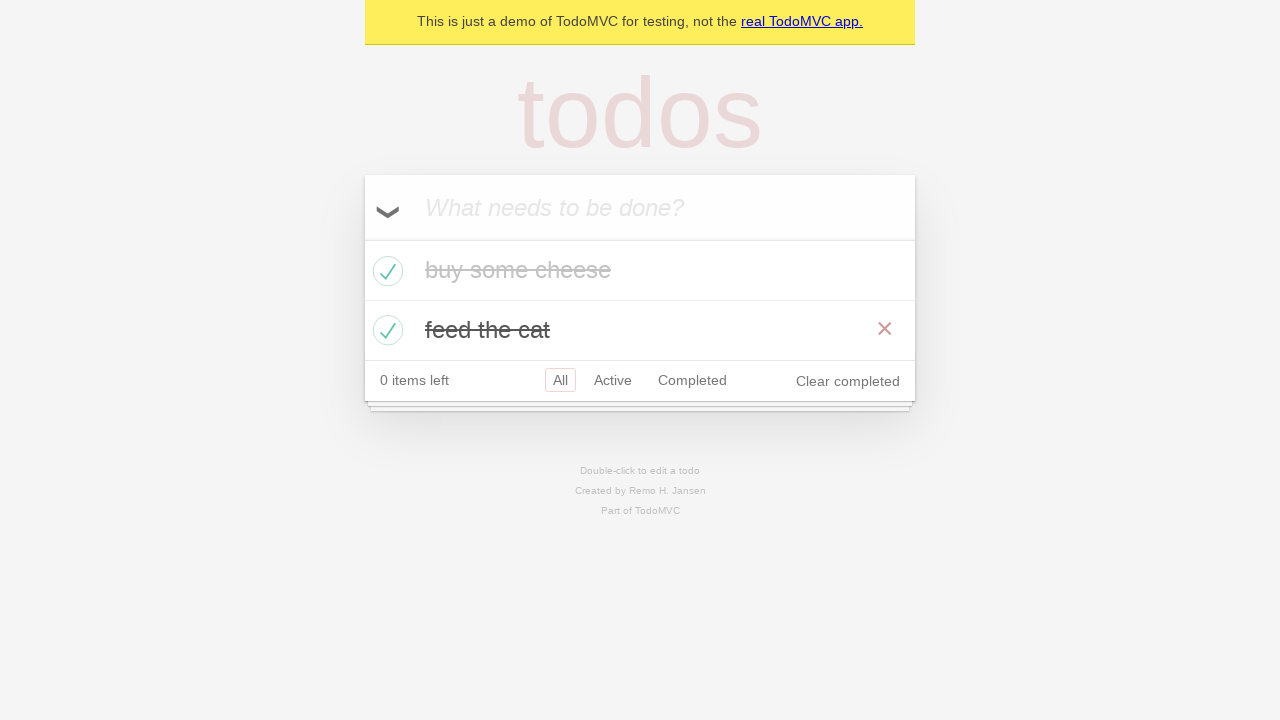

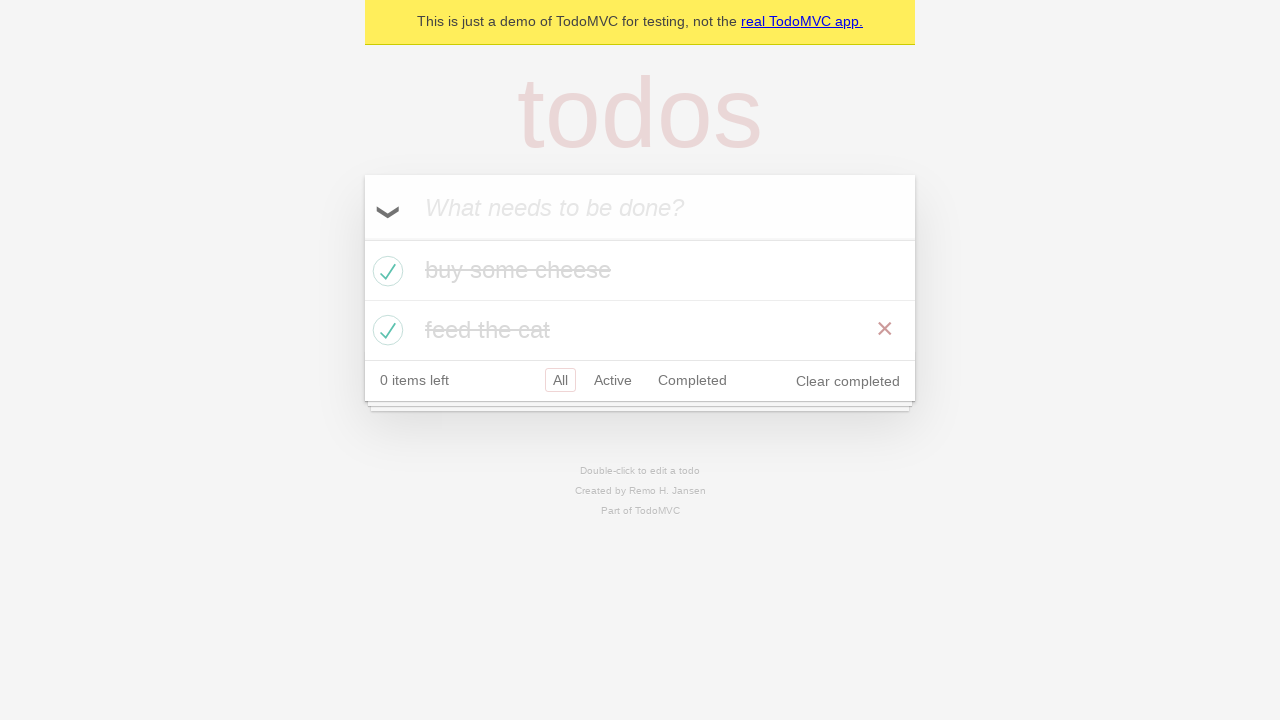